Tests search functionality on the dedicated search page by searching for "juz 30" and verifying the result appears and navigates correctly to the Juz 30 page

Starting URL: https://quran.com/search

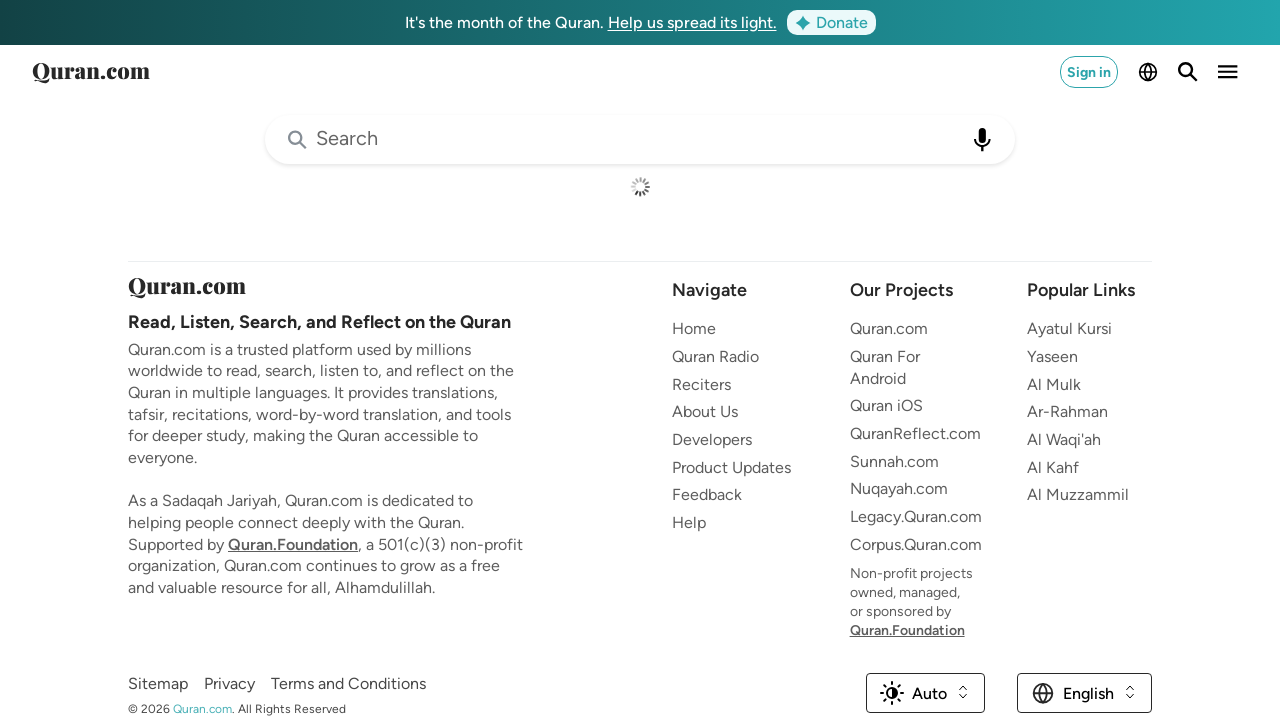

Filled search bar with 'juz 30' on #searchQuery
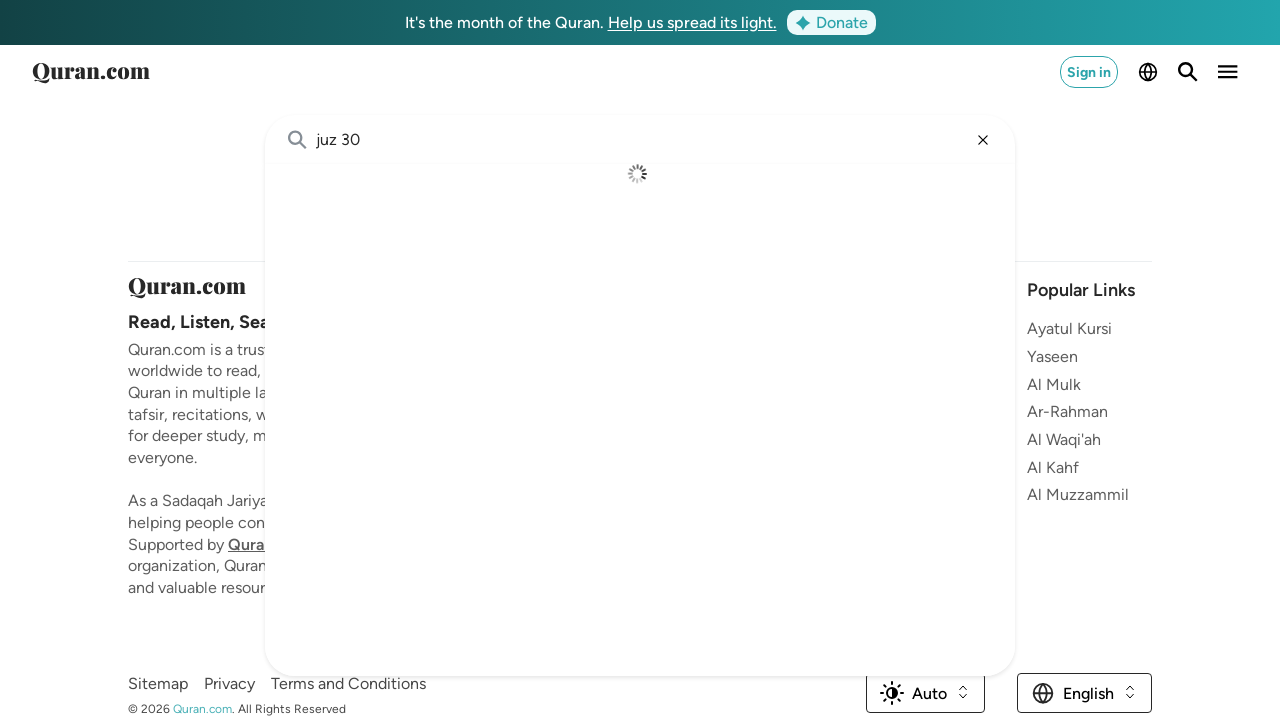

Located search results container
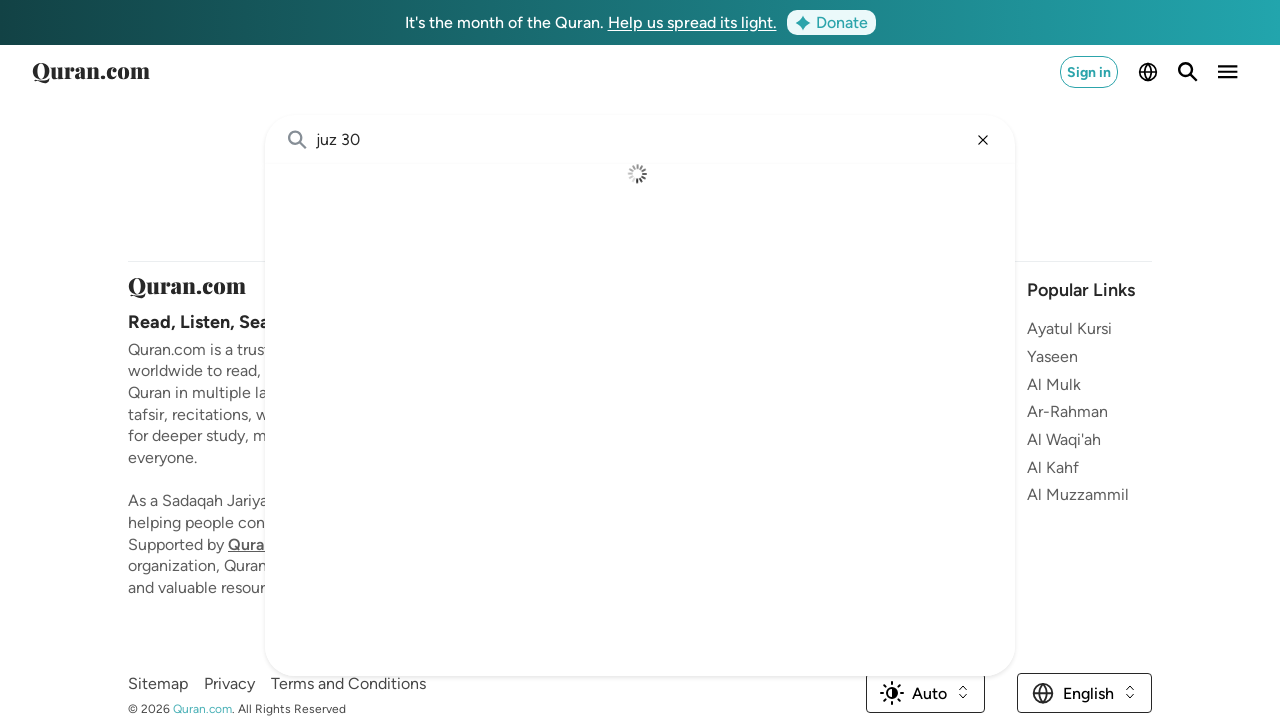

Verified 'Juz 30' result is visible in search results
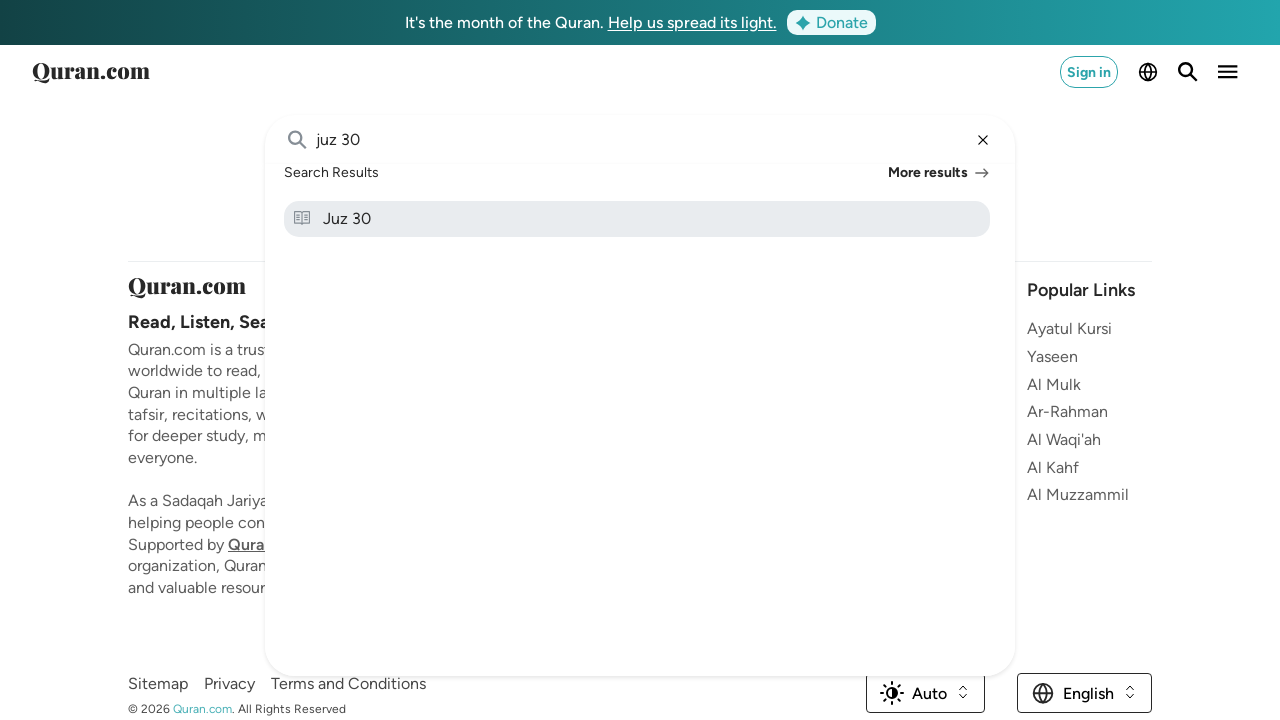

Clicked on 'Juz 30' search result at (652, 219) on internal:testid=[data-testid="search-results"s] >> internal:text="Juz 30"i
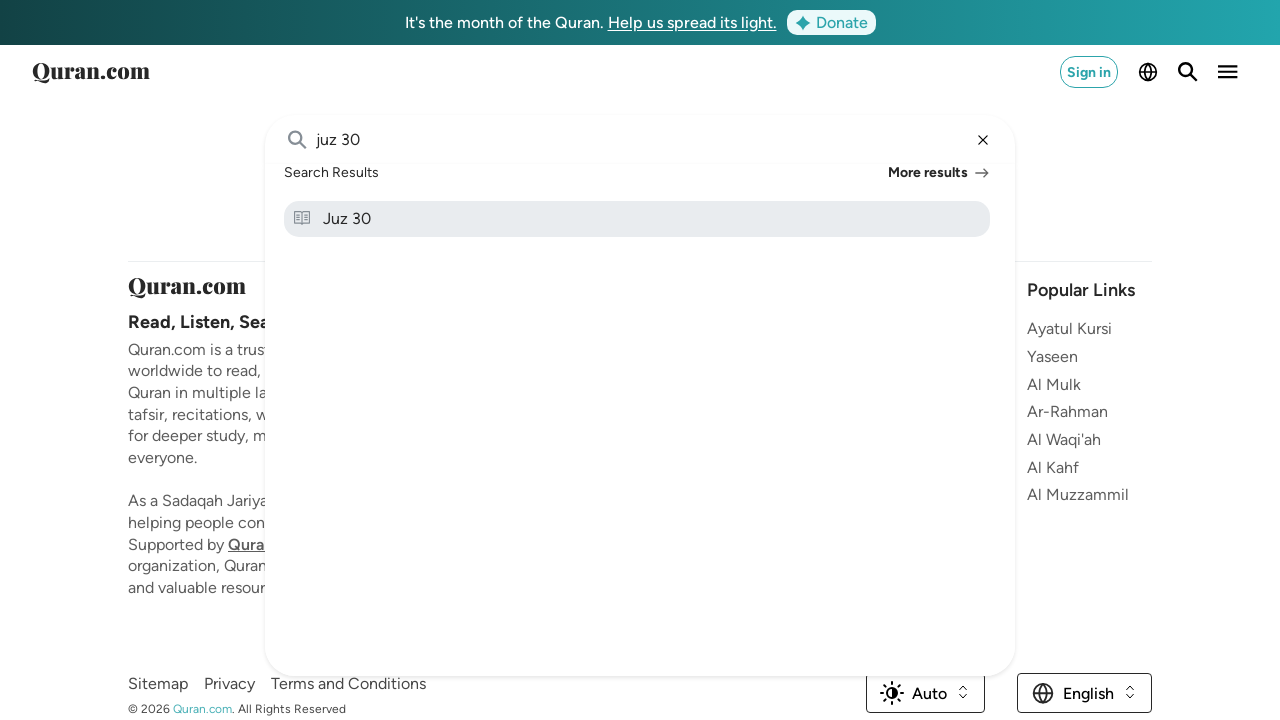

Navigation to Juz 30 page completed
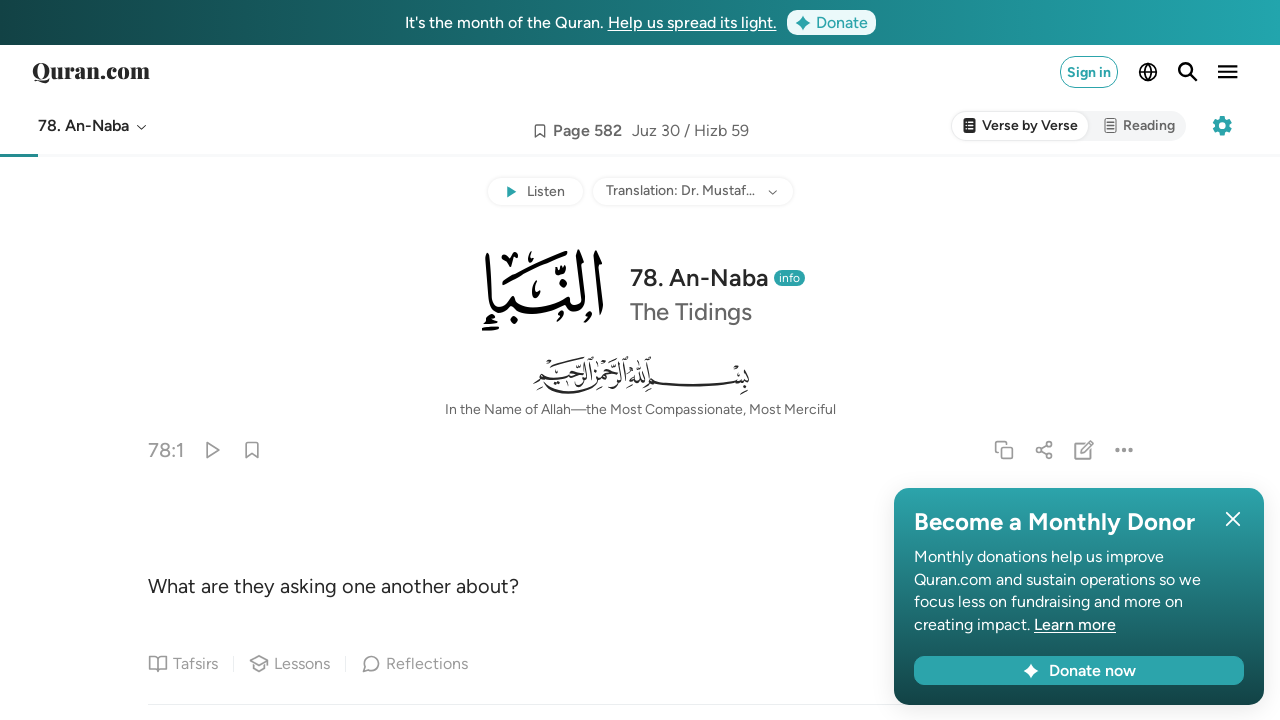

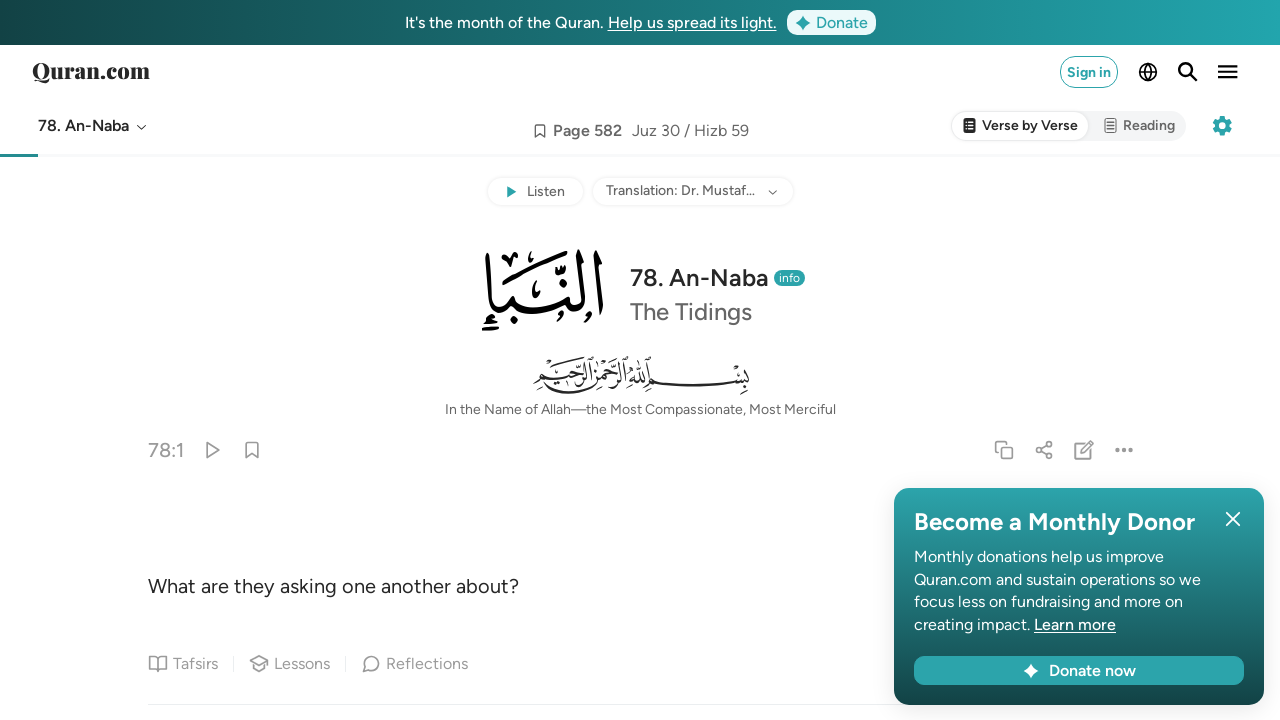